Navigates to a practice page and interacts with a product table, verifying the table structure and accessing specific cell data from the second row.

Starting URL: http://qaclickacademy.com/practice.php

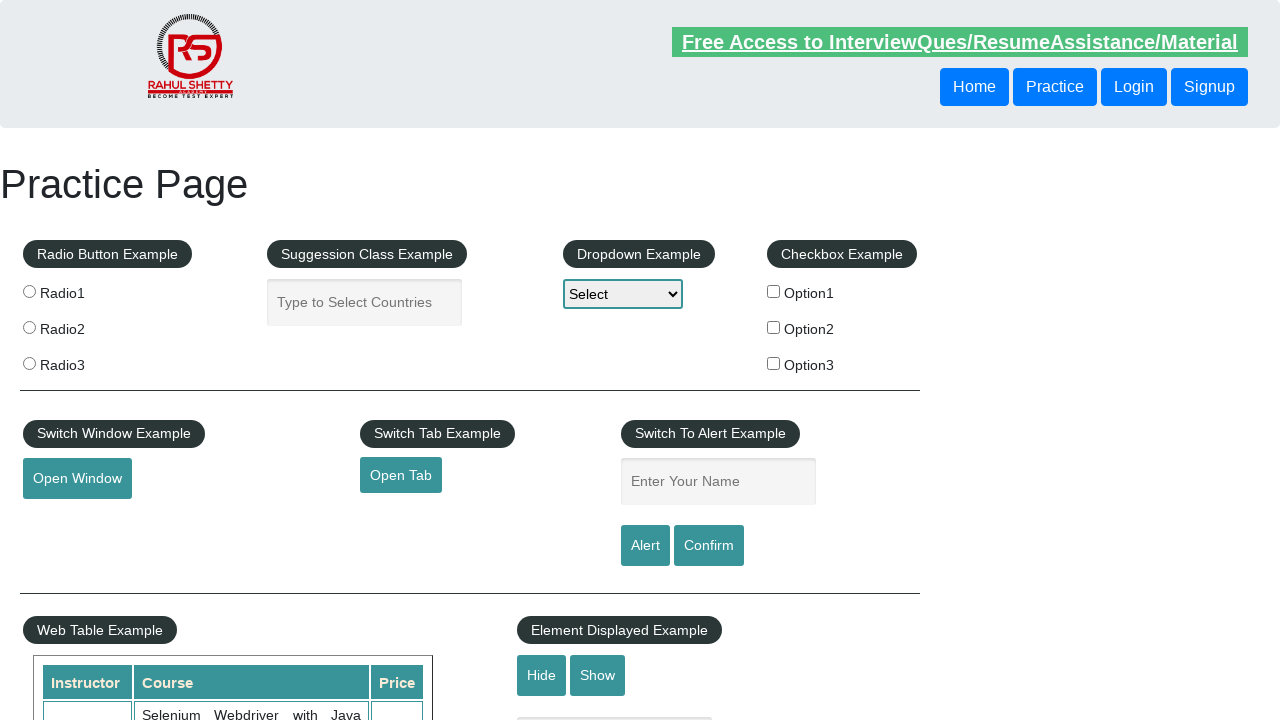

Waited for product table selector #product to be visible
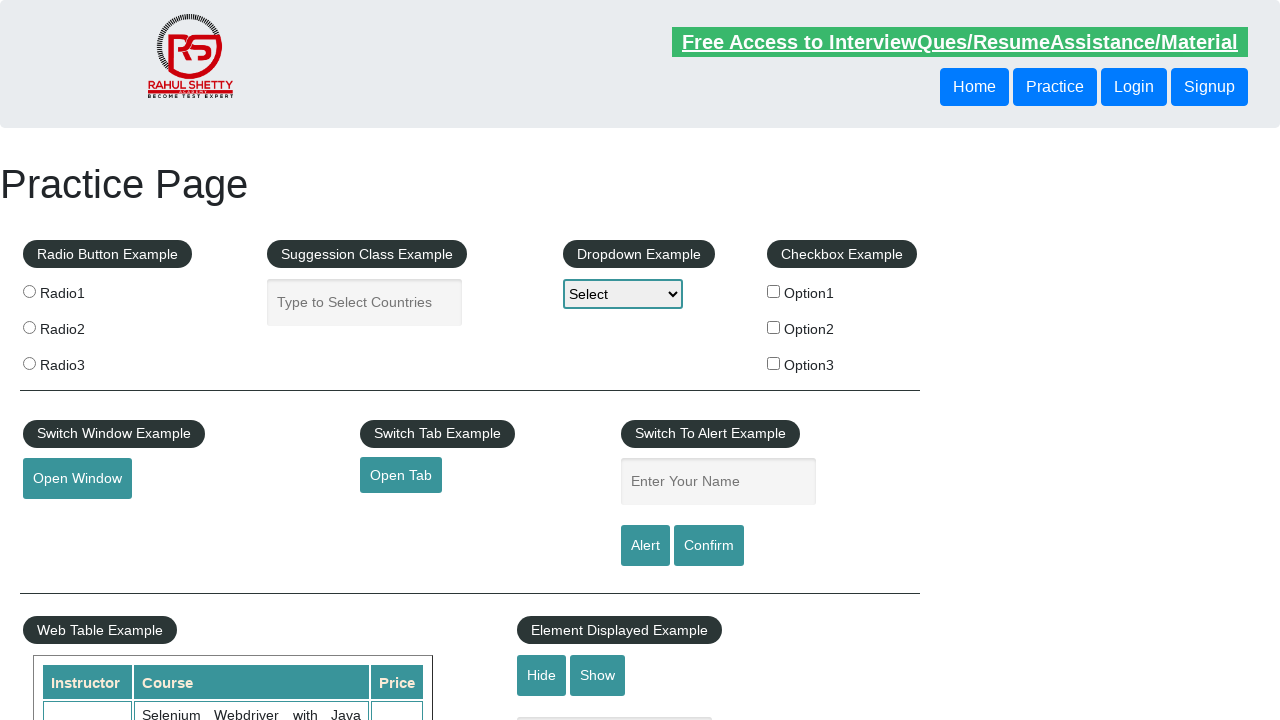

Located product table element
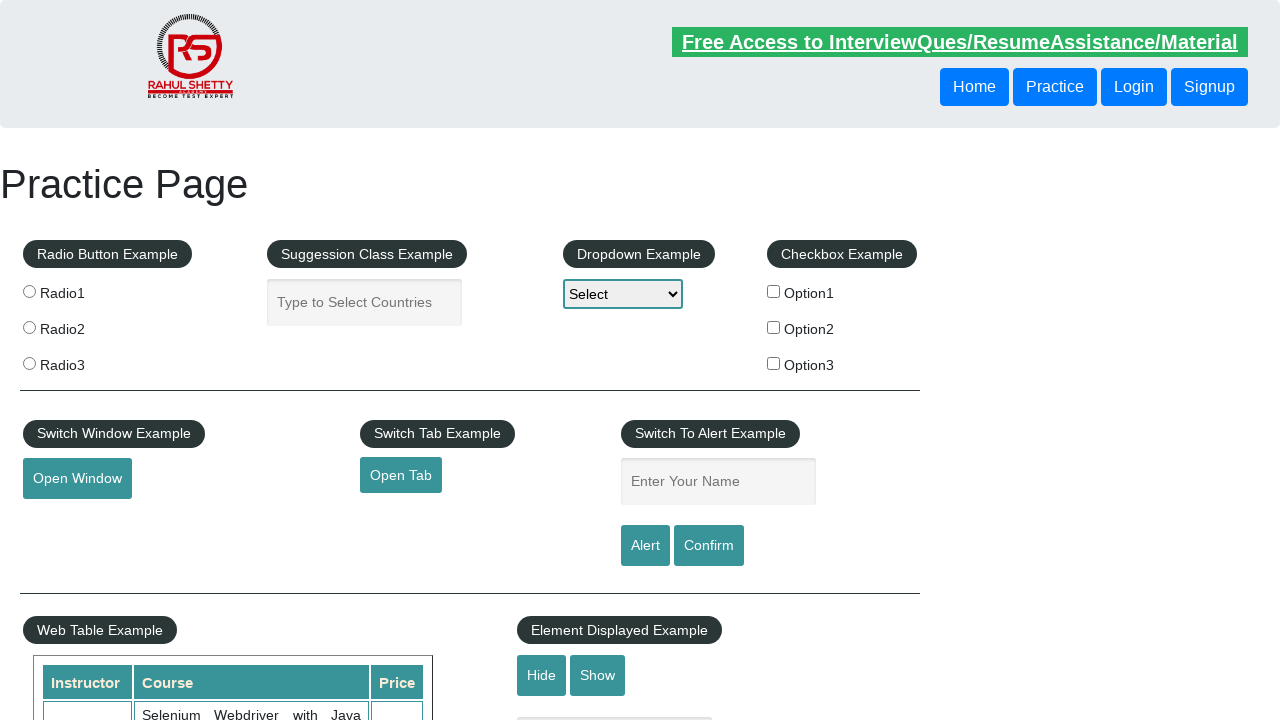

Waited for first table row to be available
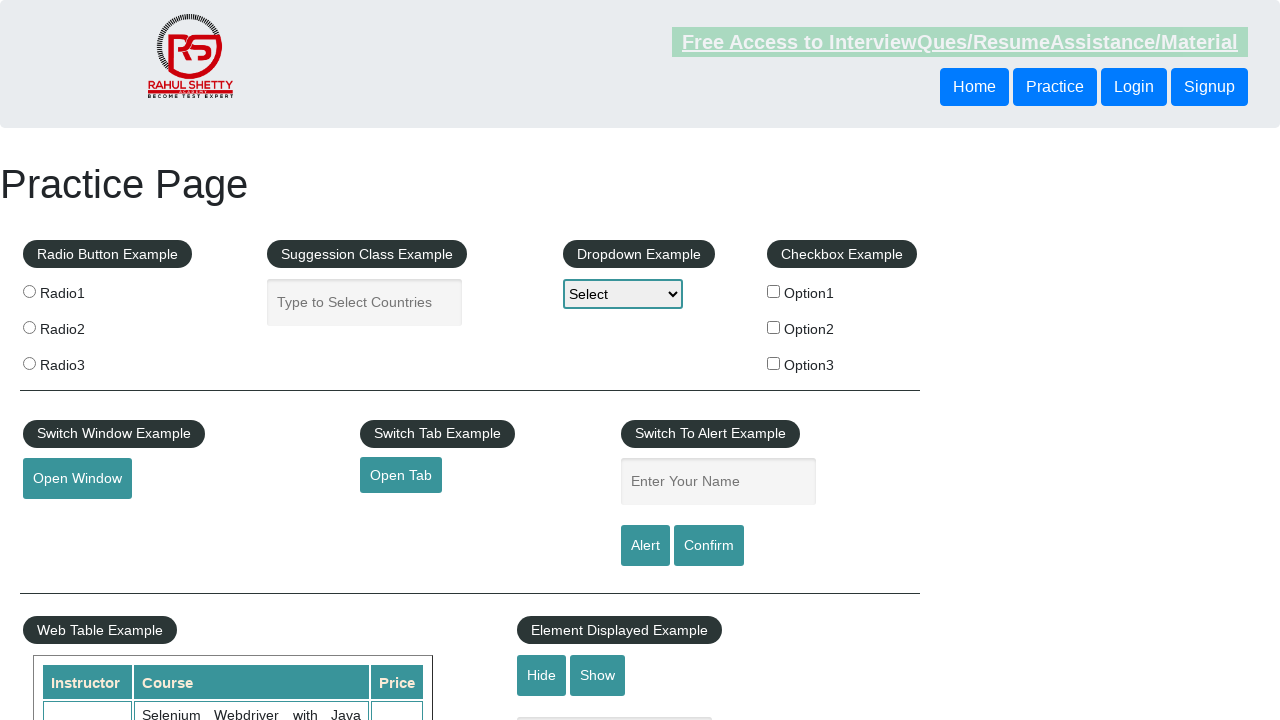

Located second data row and waited for first cell in that row
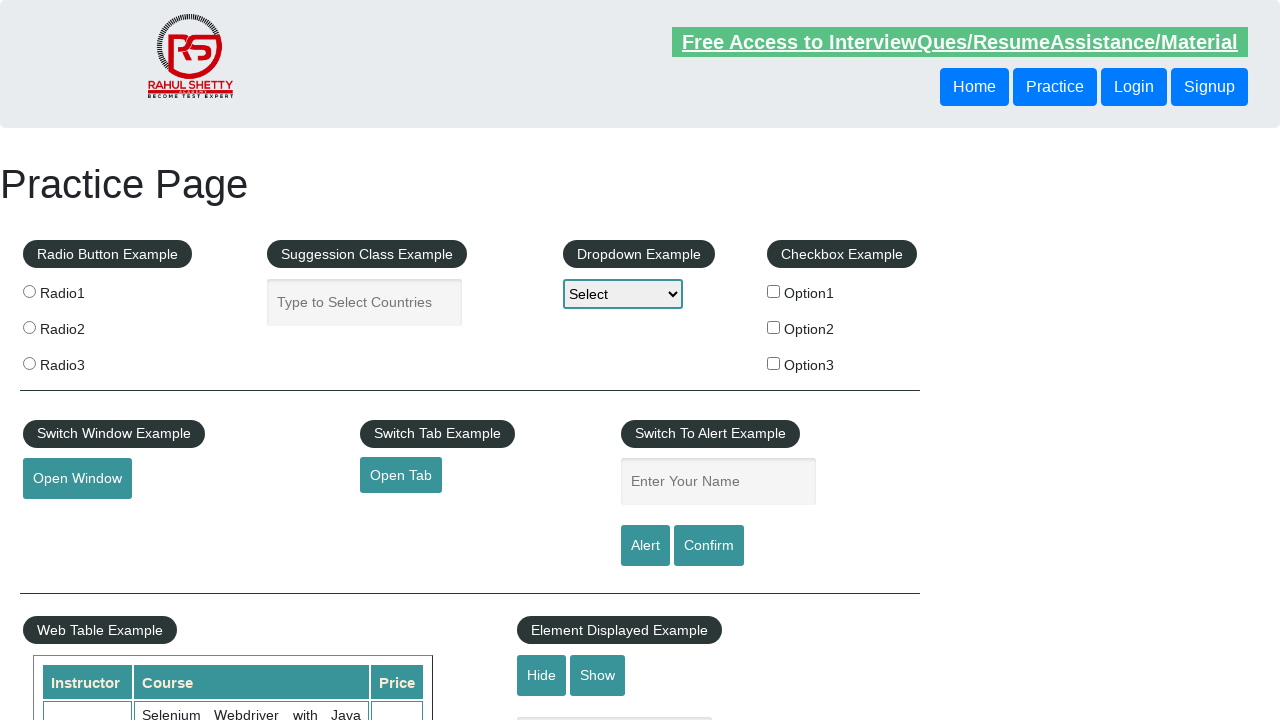

Selected first cell of second data row
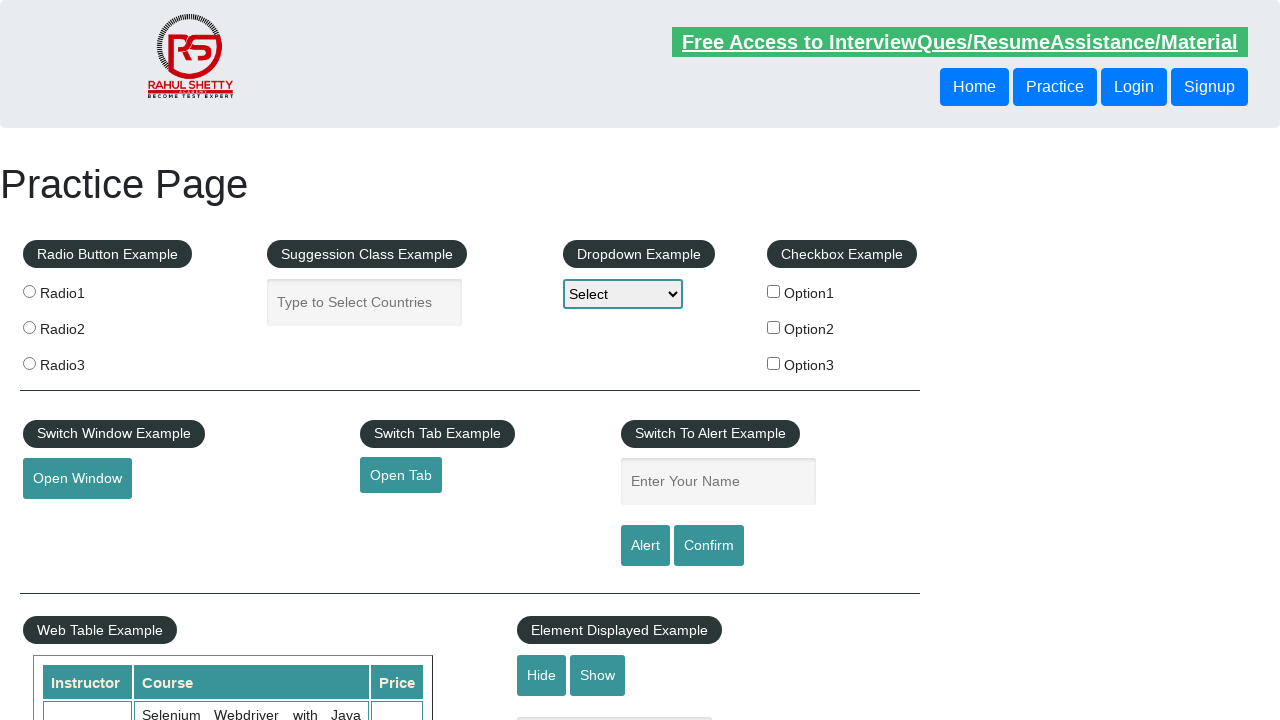

Selected second cell of second data row
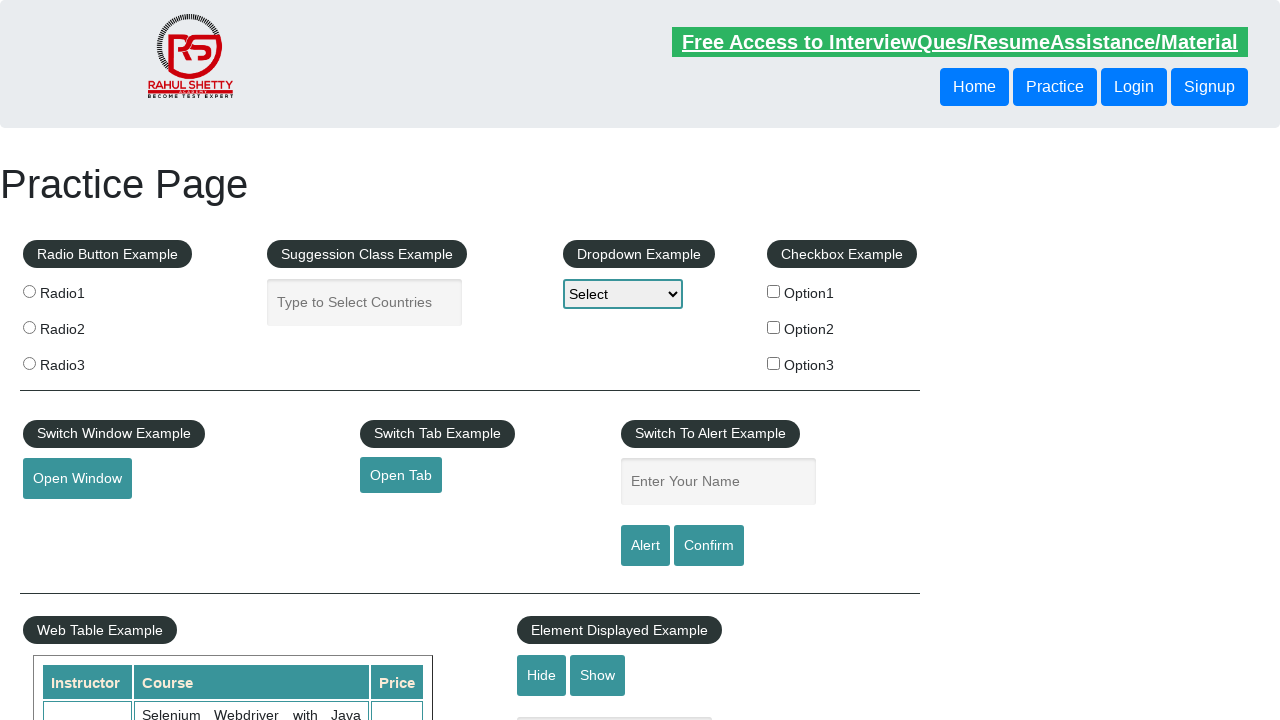

Selected third cell of second data row
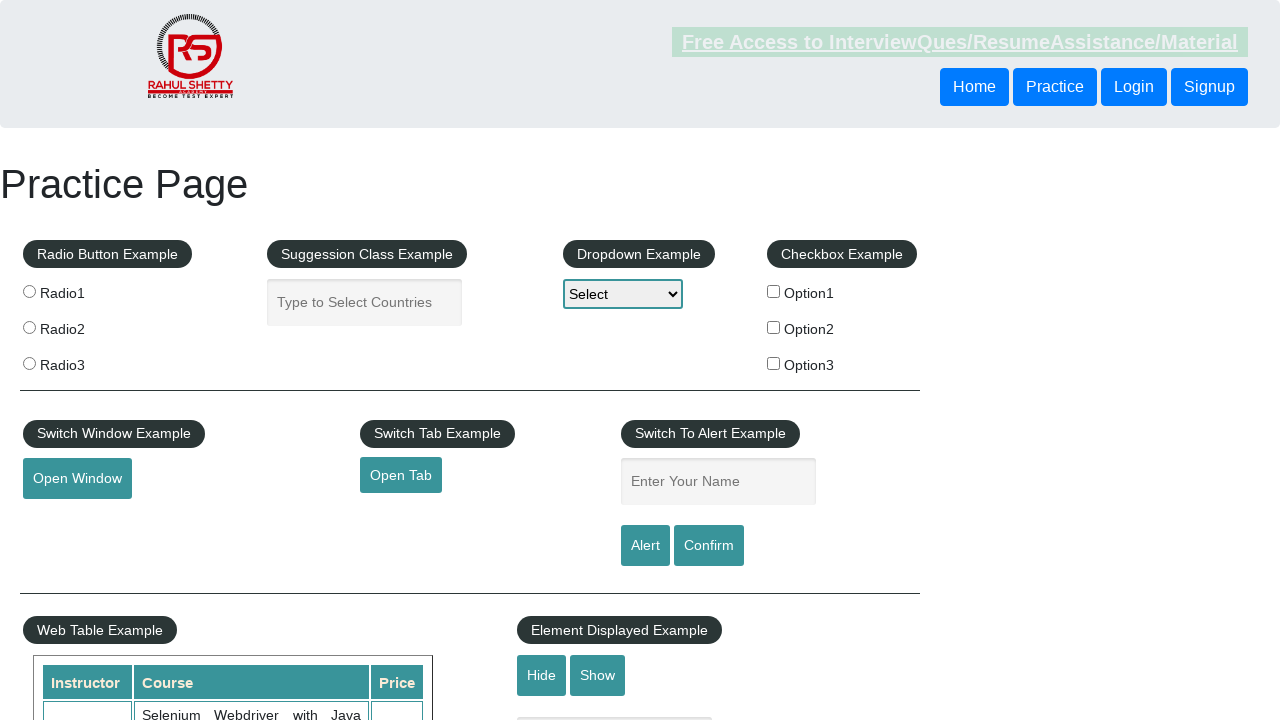

Verified first cell is visible
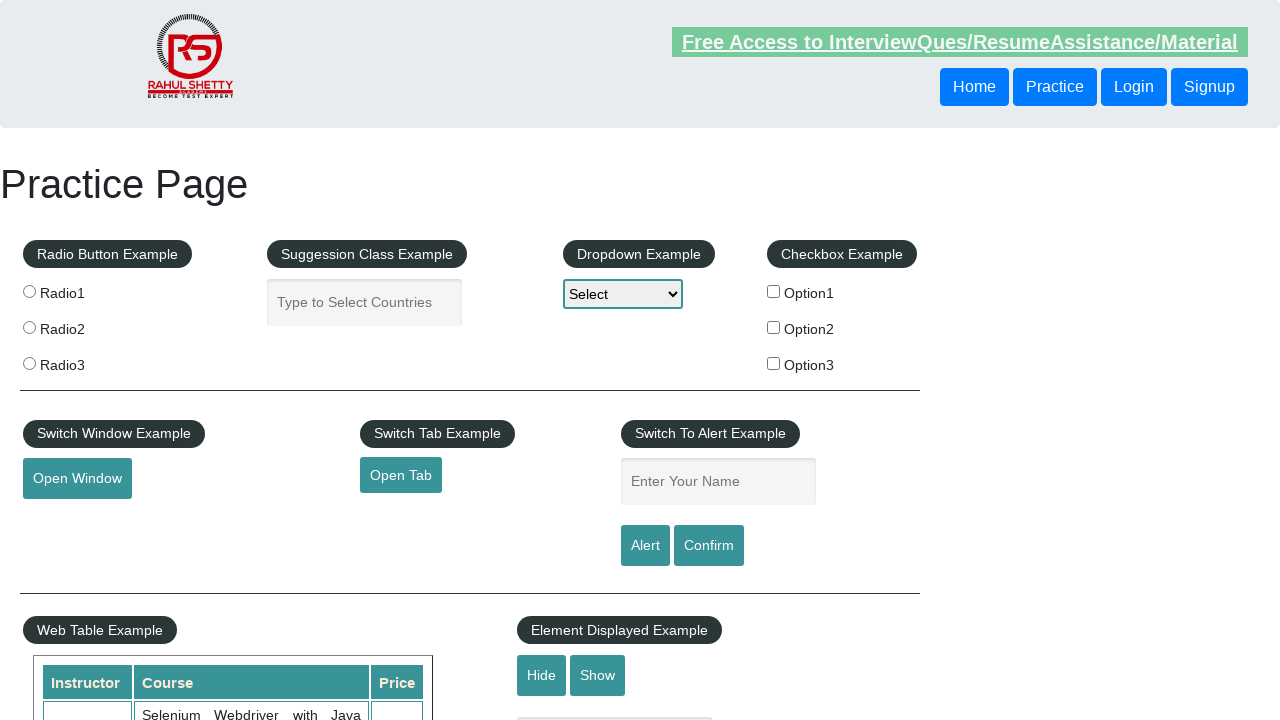

Verified second cell is visible
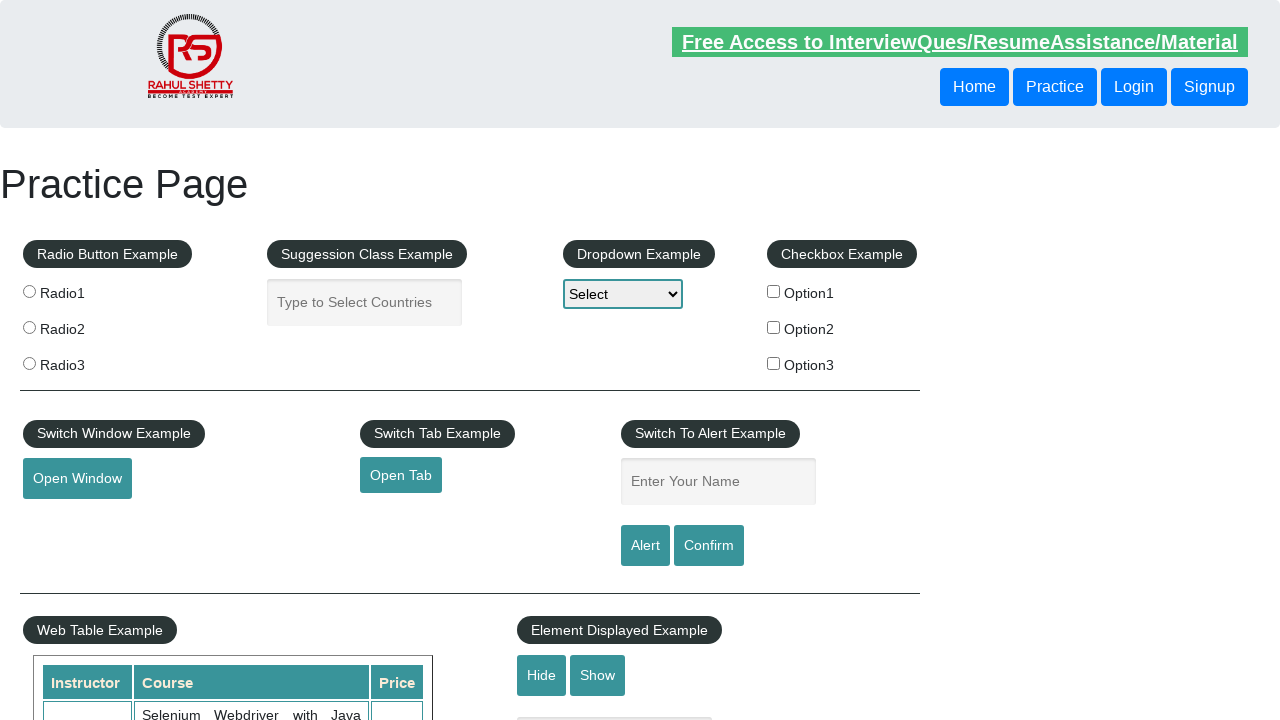

Verified third cell is visible
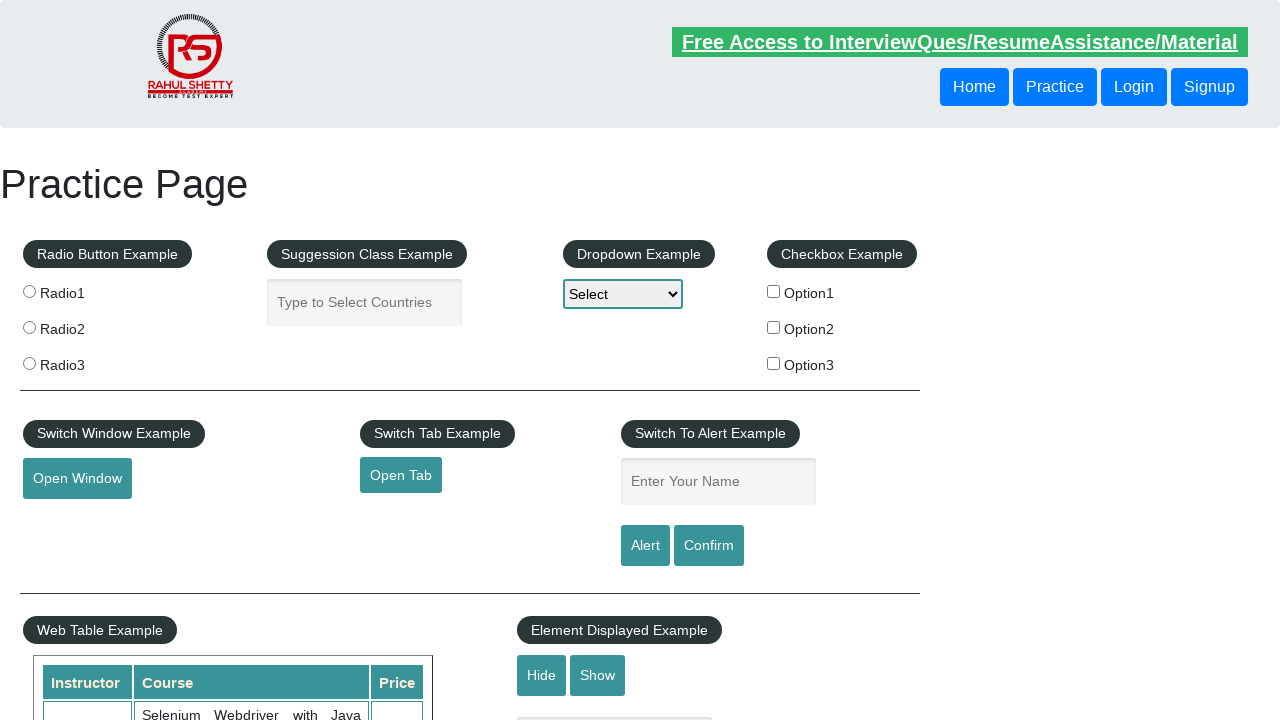

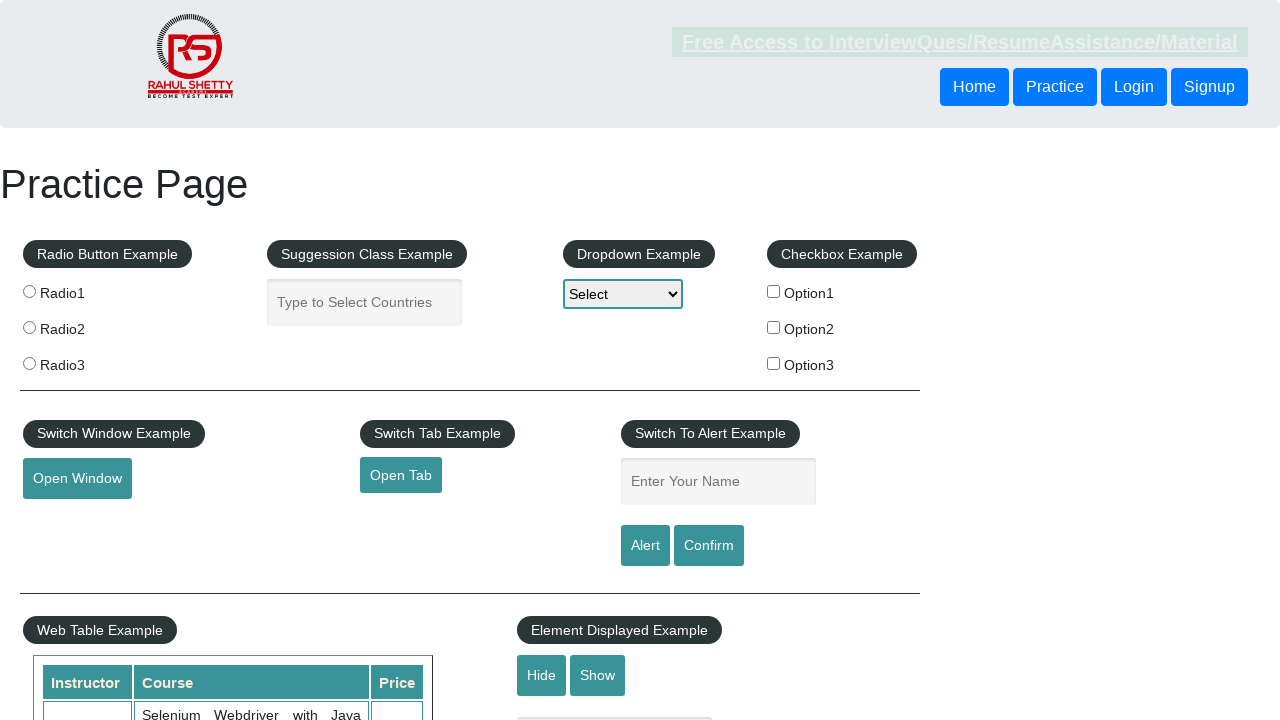